Tests date picker functionality by selecting a specific date (November 25, 2006) from a calendar widget

Starting URL: https://www.dummyticket.com/dummy-ticket-for-visa-application/

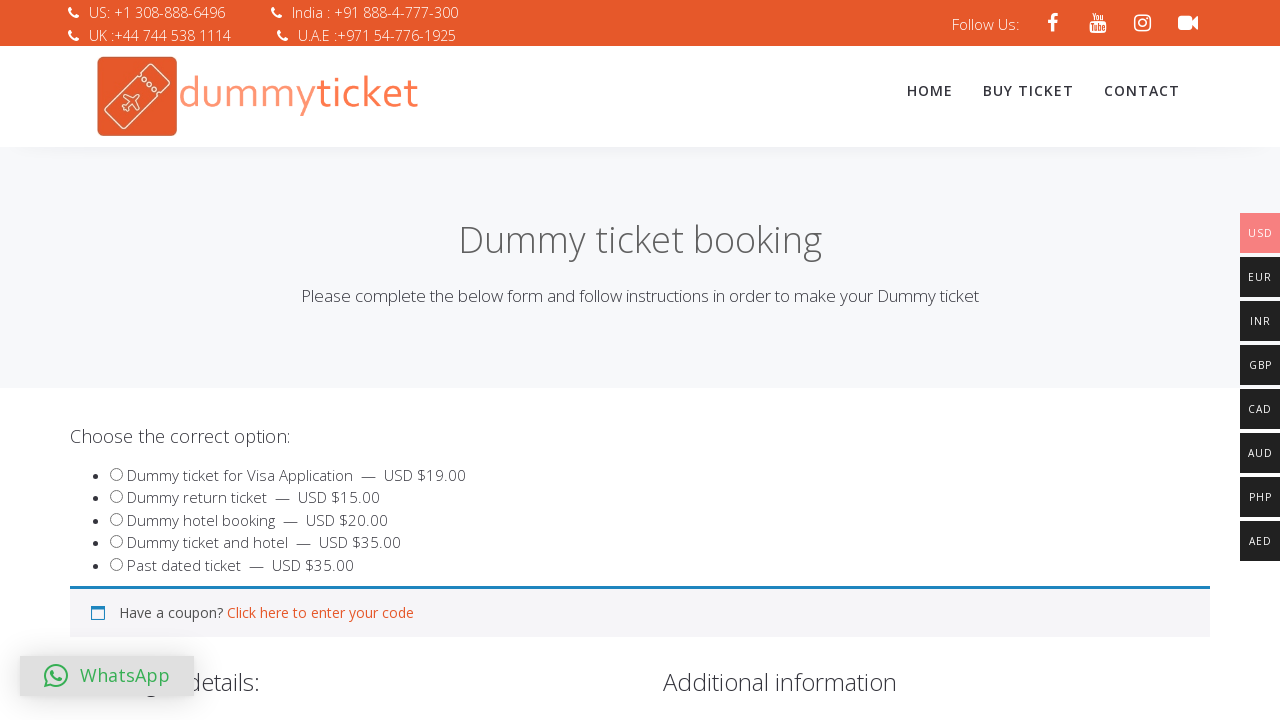

Clicked on date of birth input to open date picker at (344, 360) on #dob
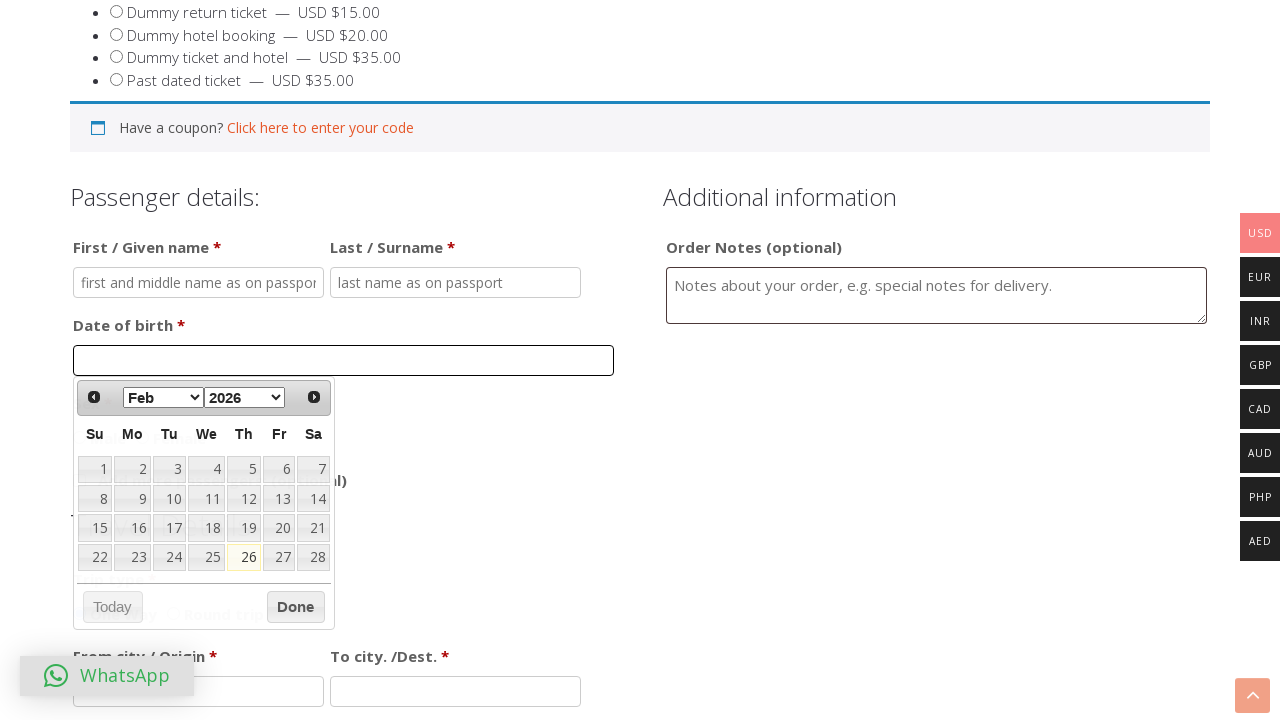

Selected November from month dropdown on select[data-handler='selectMonth']
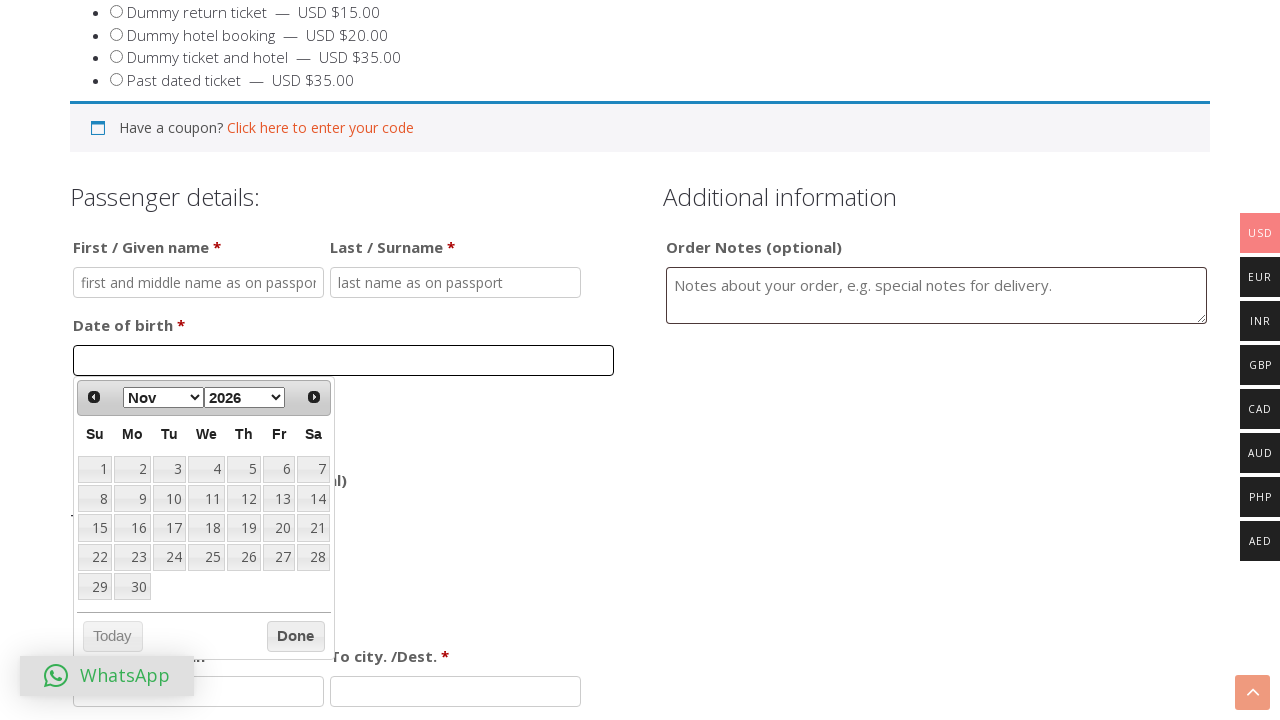

Selected 2006 from year dropdown on select[aria-label='Select year']
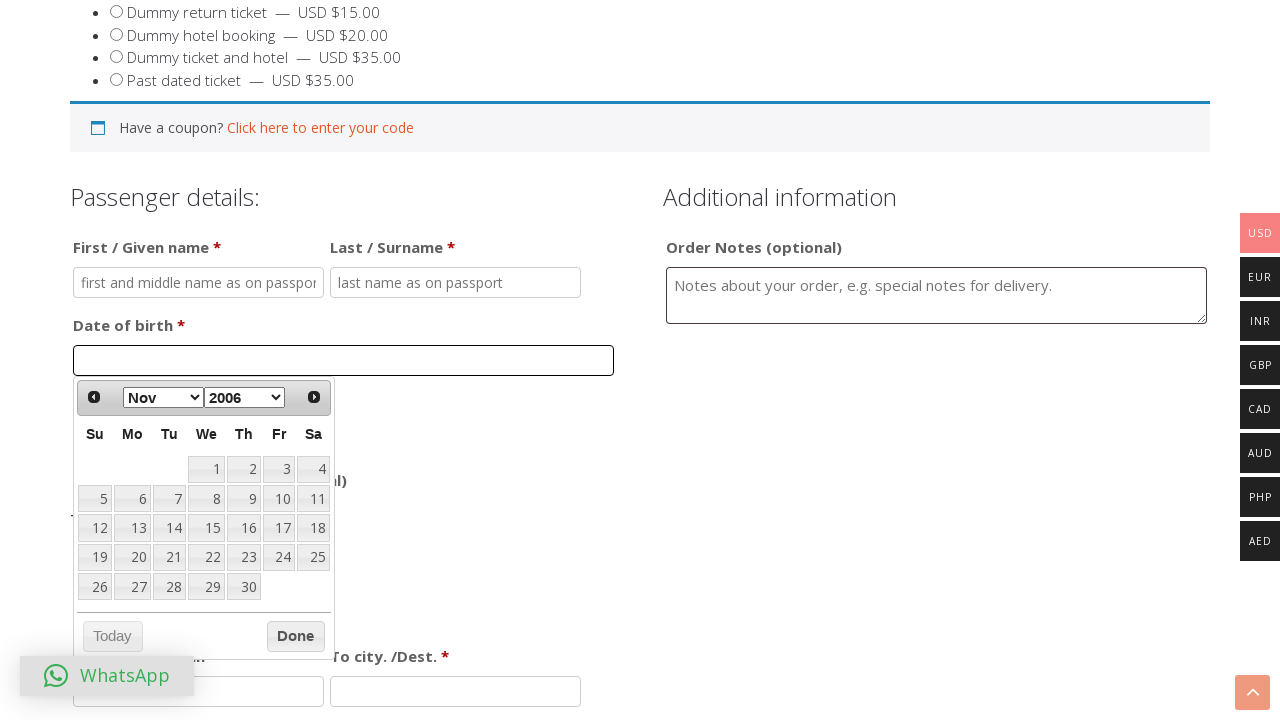

Clicked on the 25th to select November 25, 2006 at (313, 557) on xpath=//table[@class='ui-datepicker-calendar']//a[text()='25']
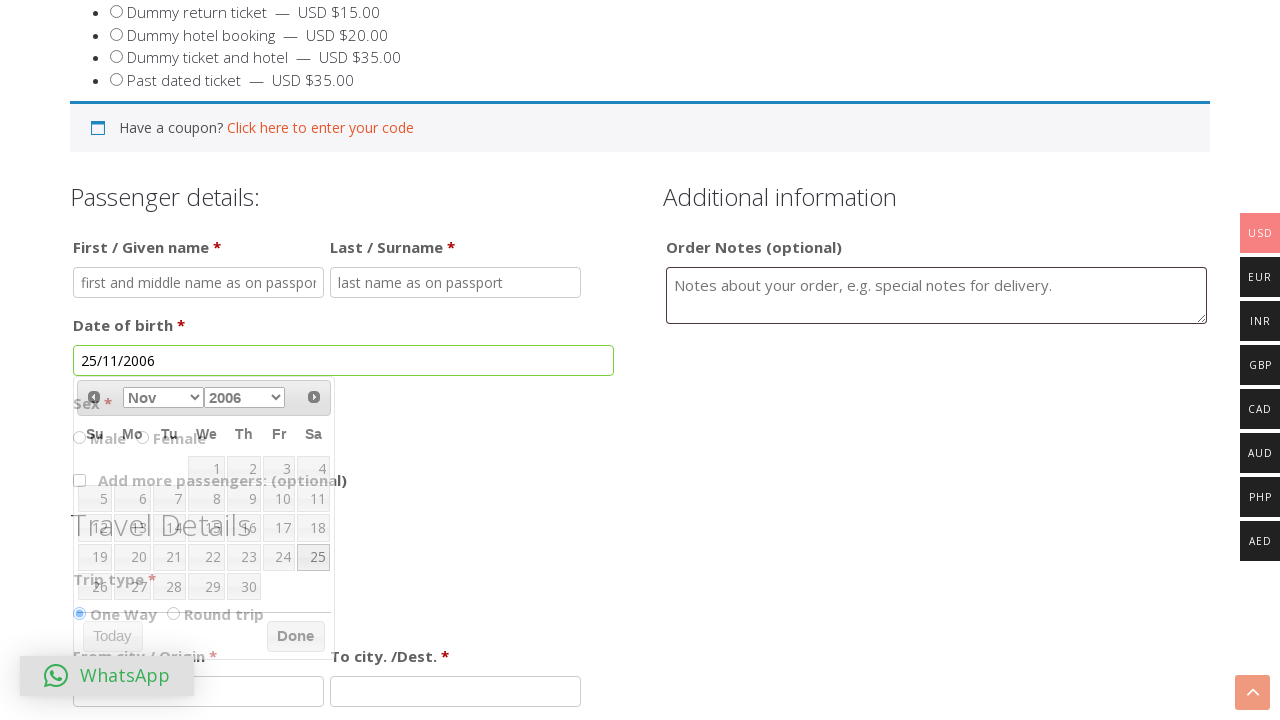

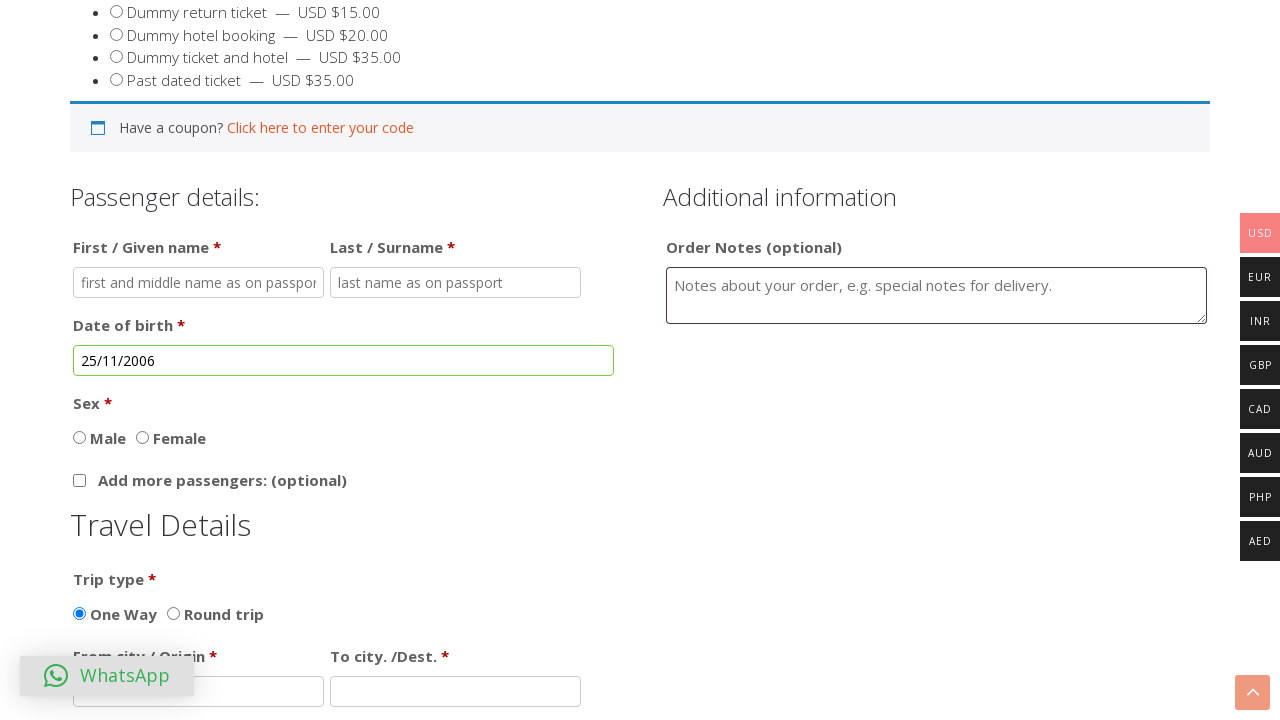